Tests an e-commerce checkout flow by searching for a product, adding it to cart, and completing the order process with location selection and terms acceptance

Starting URL: https://rahulshettyacademy.com/seleniumPractise/#/

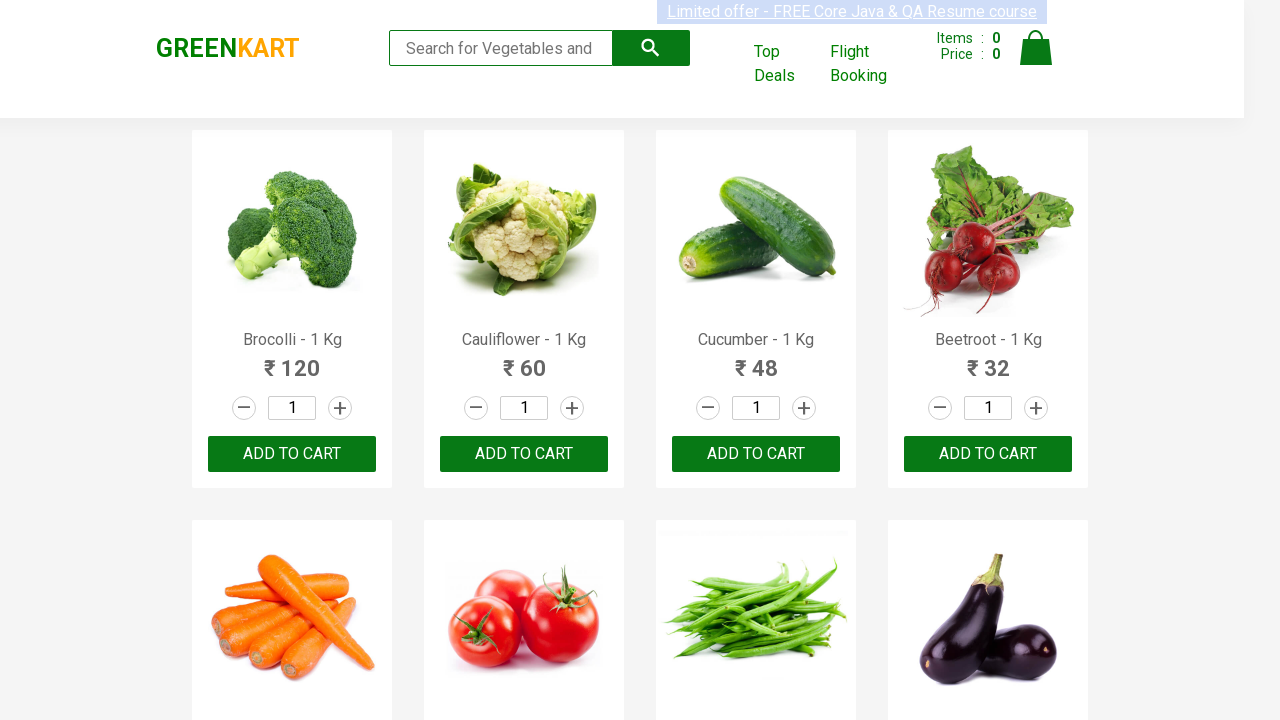

Filled search field with 'Beetroot' on input[placeholder='Search for Vegetables and Fruits']
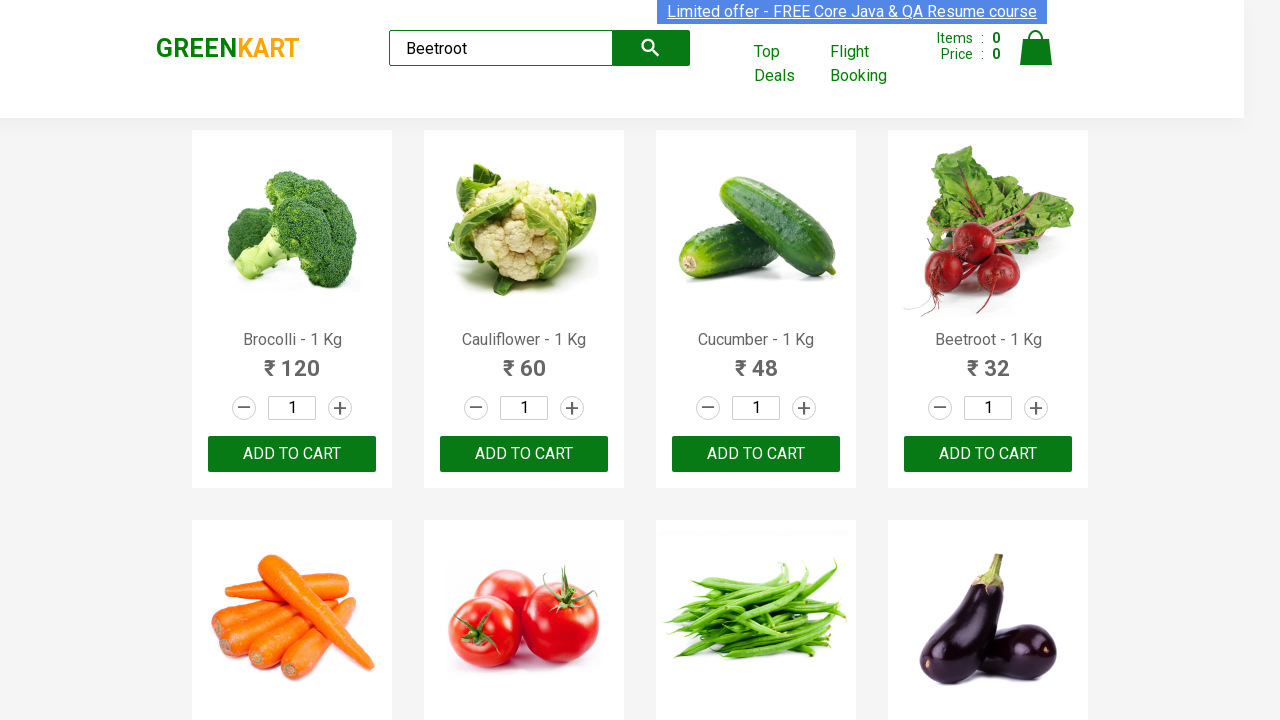

Clicked search submit button at (651, 48) on button[type='submit']
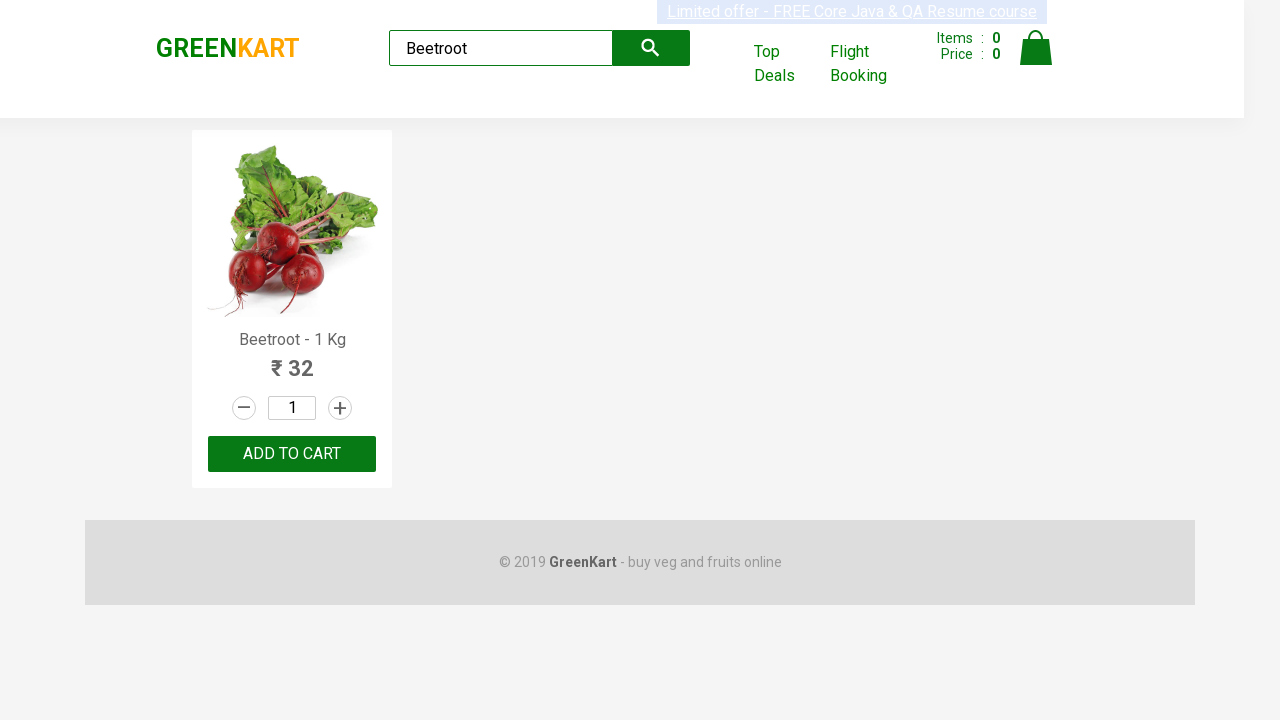

Clicked ADD TO CART button to add Beetroot to cart at (292, 454) on button:has-text('ADD TO CART')
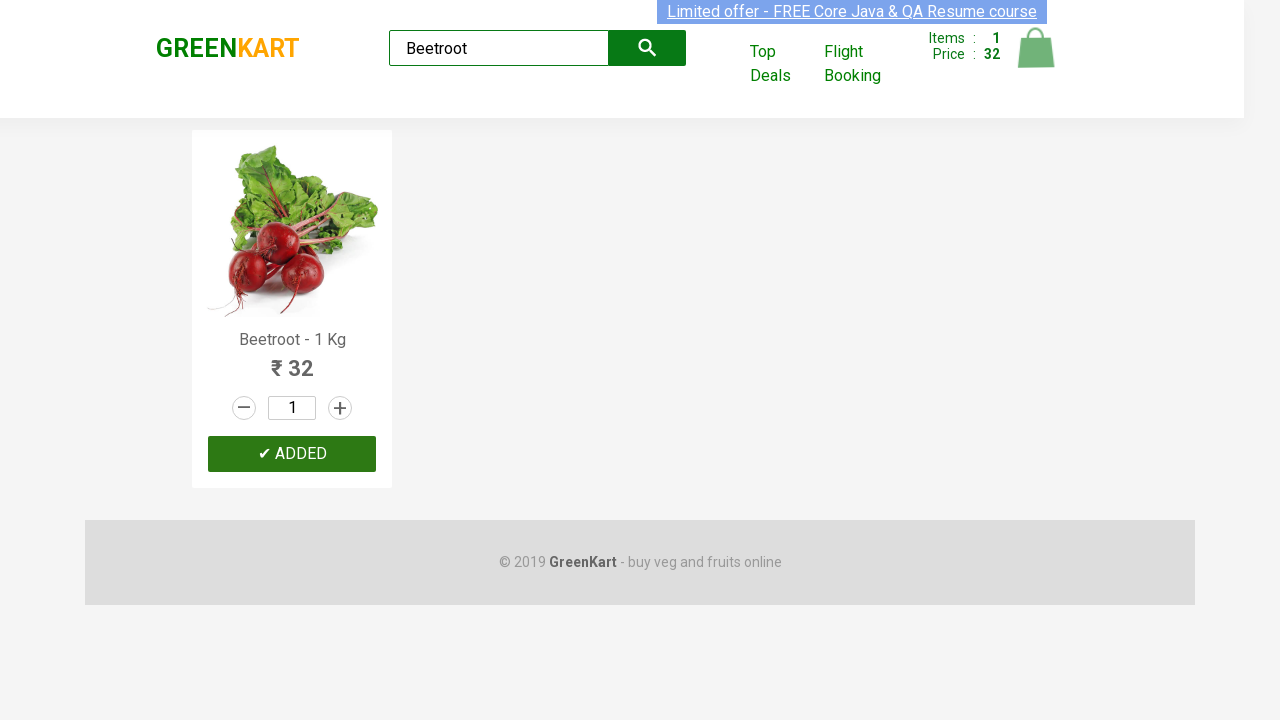

Opened cart by clicking cart icon at (1036, 48) on img[alt='Cart']
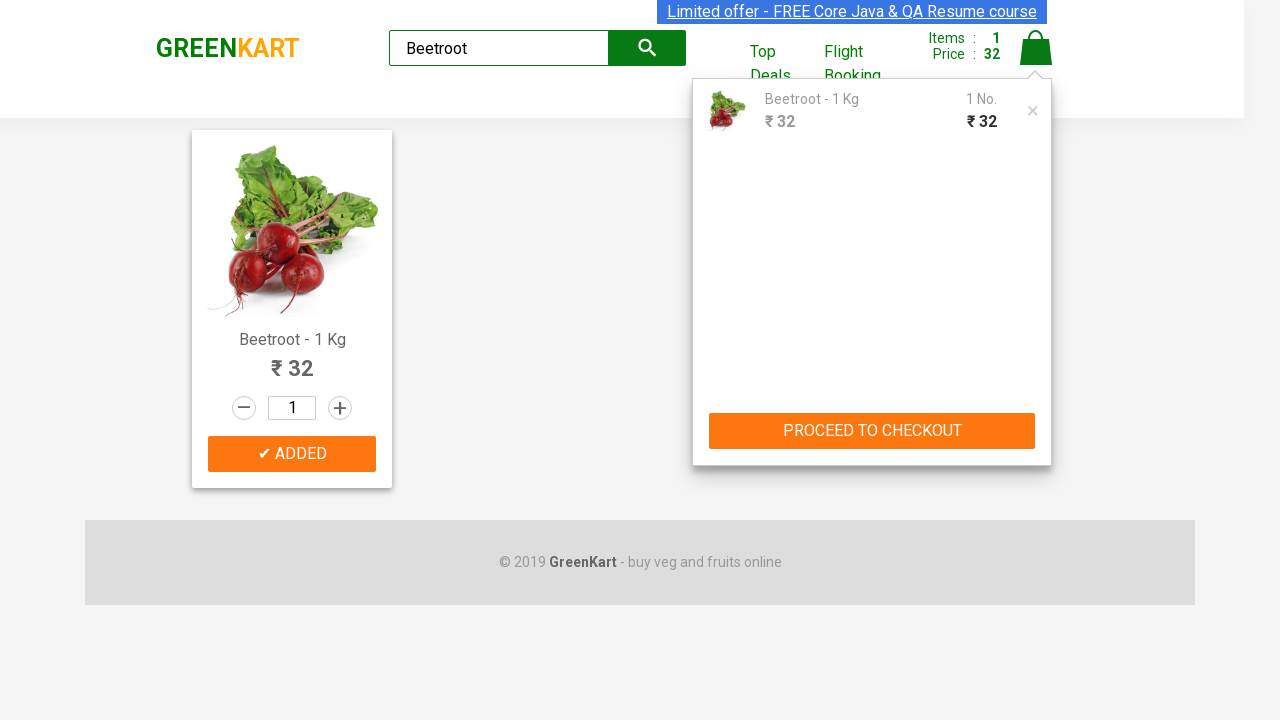

Clicked PROCEED TO CHECKOUT button at (872, 431) on button:has-text('PROCEED TO CHECKOUT')
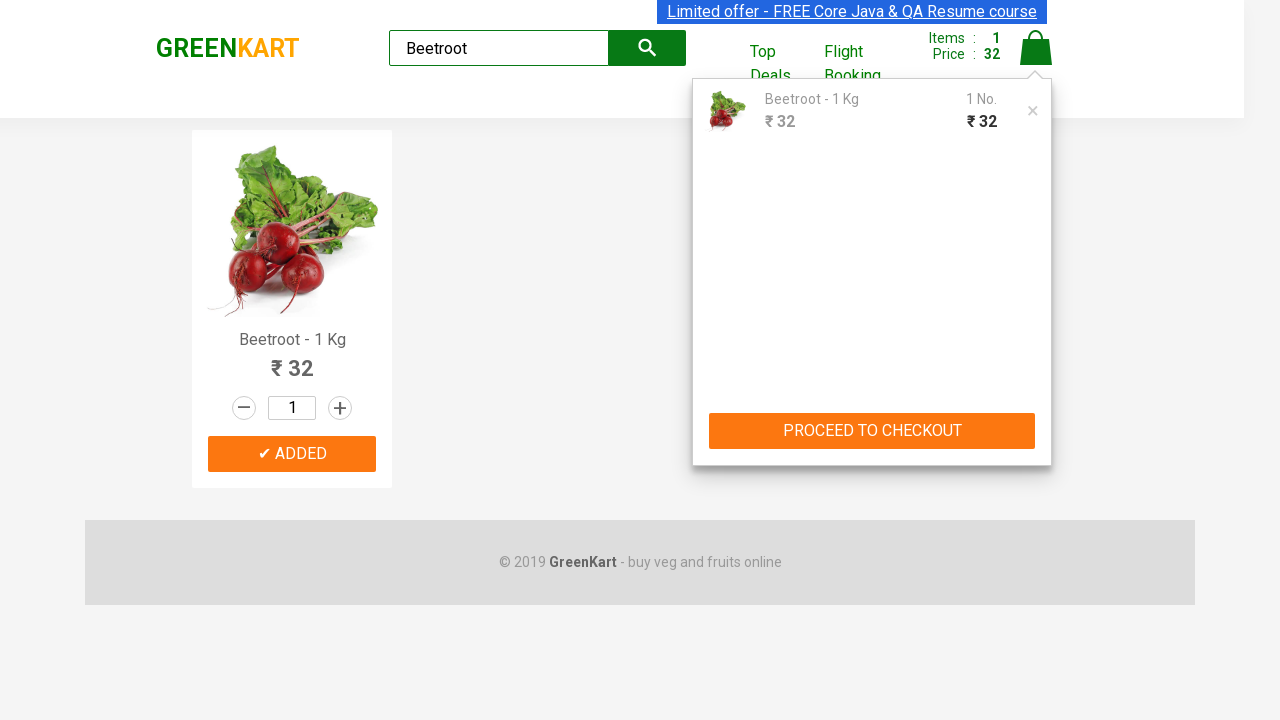

Clicked Place Order button at (1036, 420) on button:has-text('Place Order')
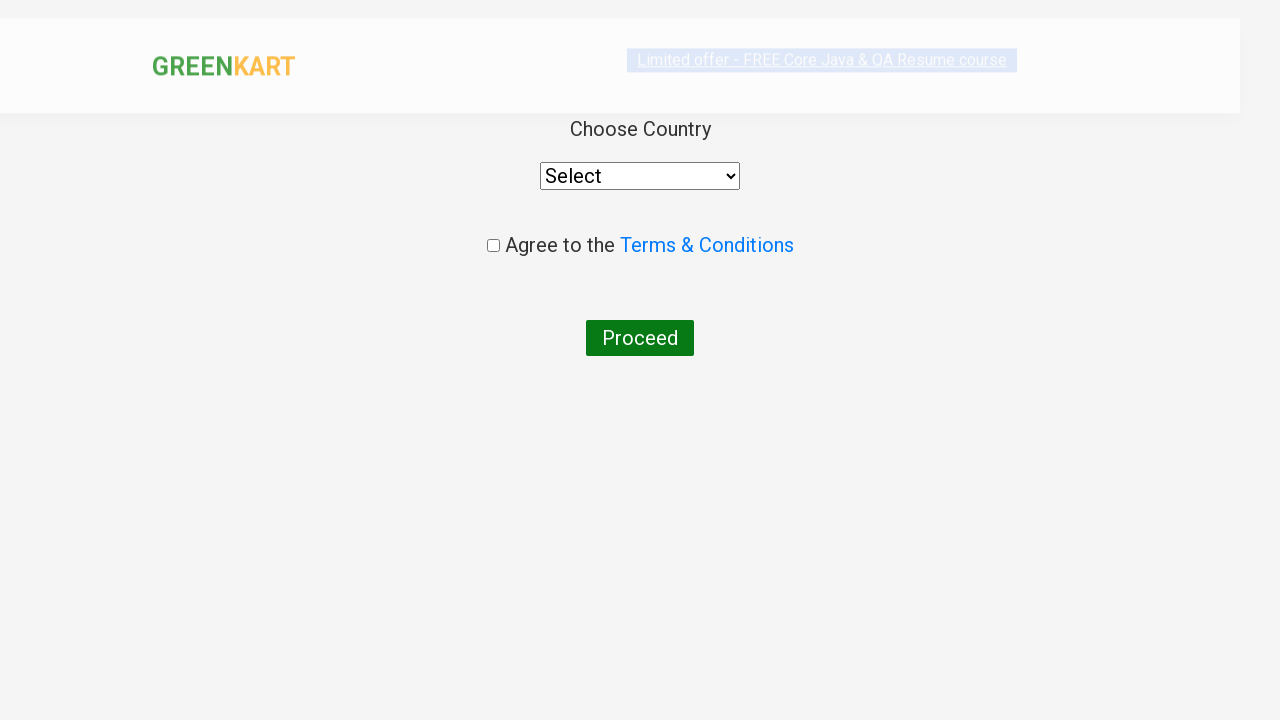

Selected 'India' from country dropdown on select[style='width: 200px;']
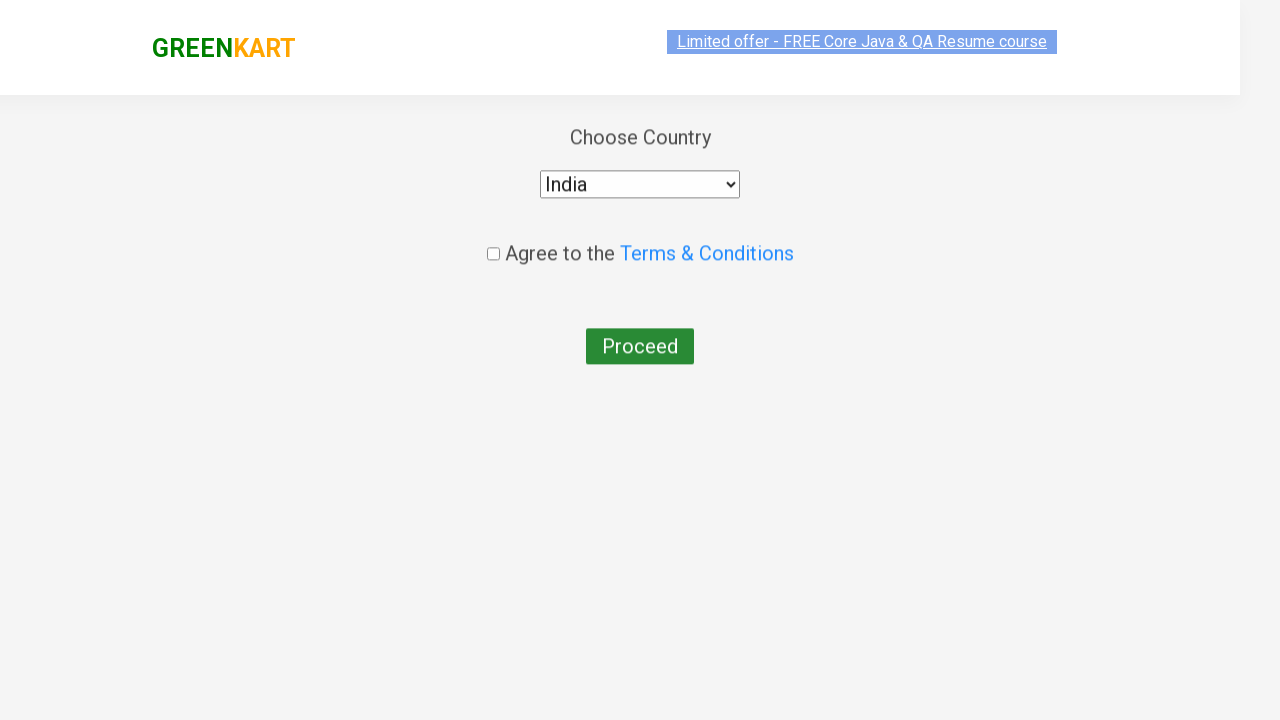

Checked the terms and conditions checkbox at (493, 246) on input[type='checkbox']
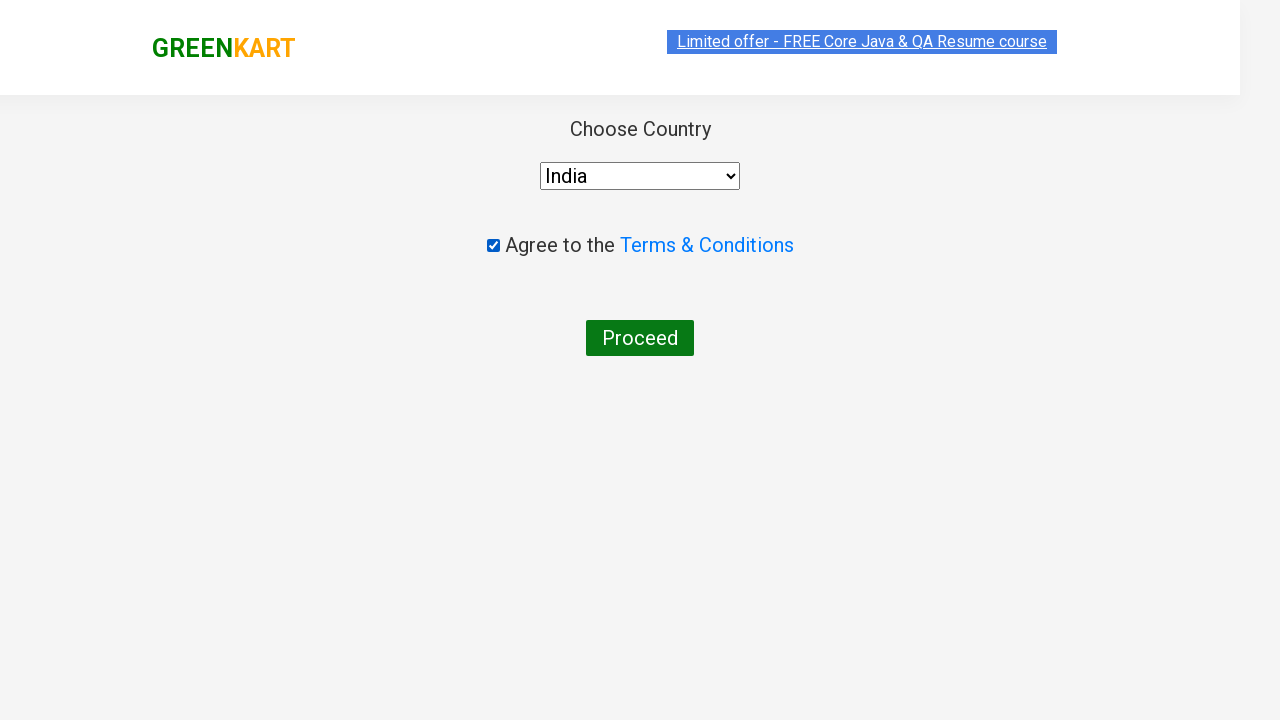

Clicked Proceed button to complete order at (640, 338) on button:has-text('Proceed')
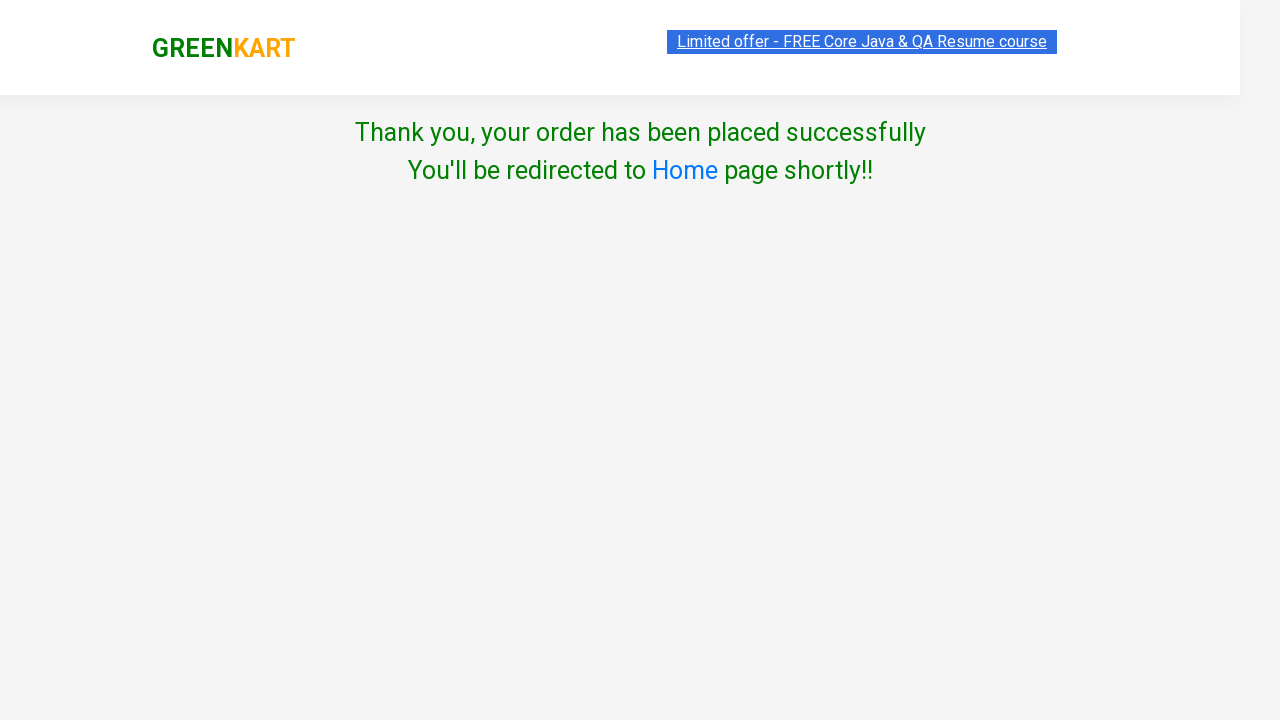

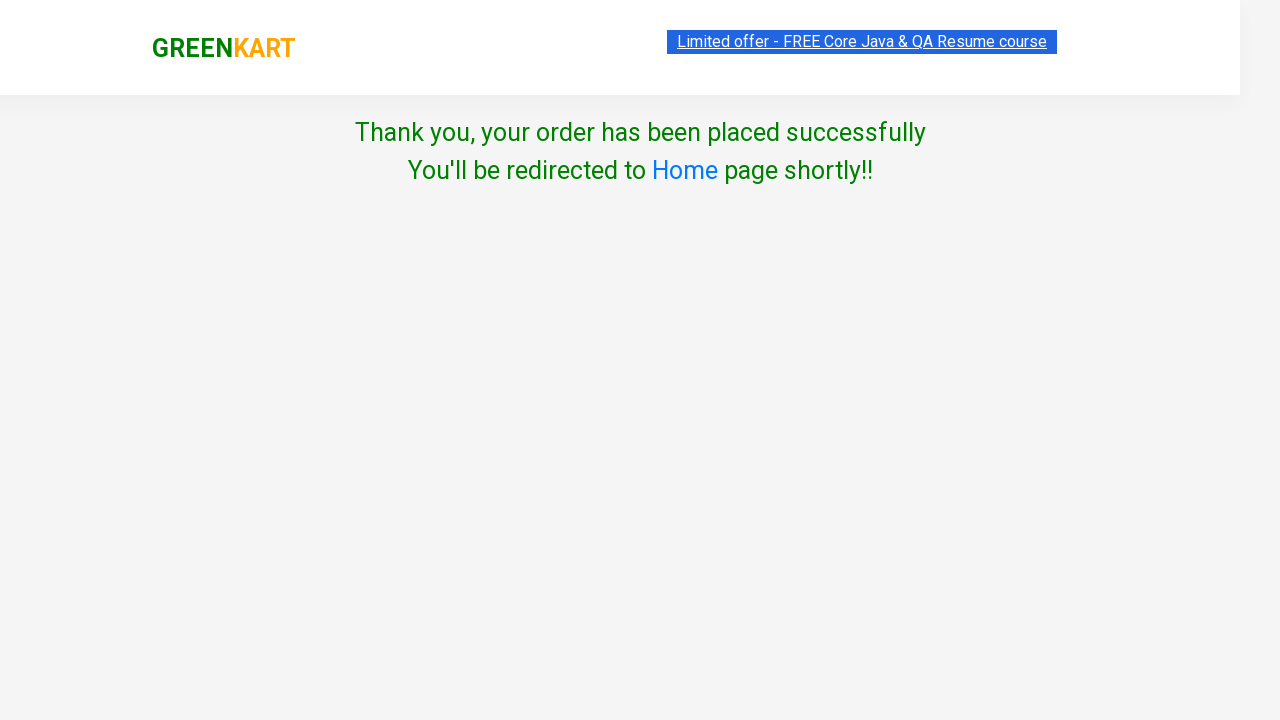